Tests selecting an option from an Angular dropdown list by clicking the dropdown and selecting "Badminton" from the options

Starting URL: https://ej2.syncfusion.com/angular/demos/?_ga=2.262049992.437420821.1575083417-524628264.1575083417#/material/drop-down-list/data-binding

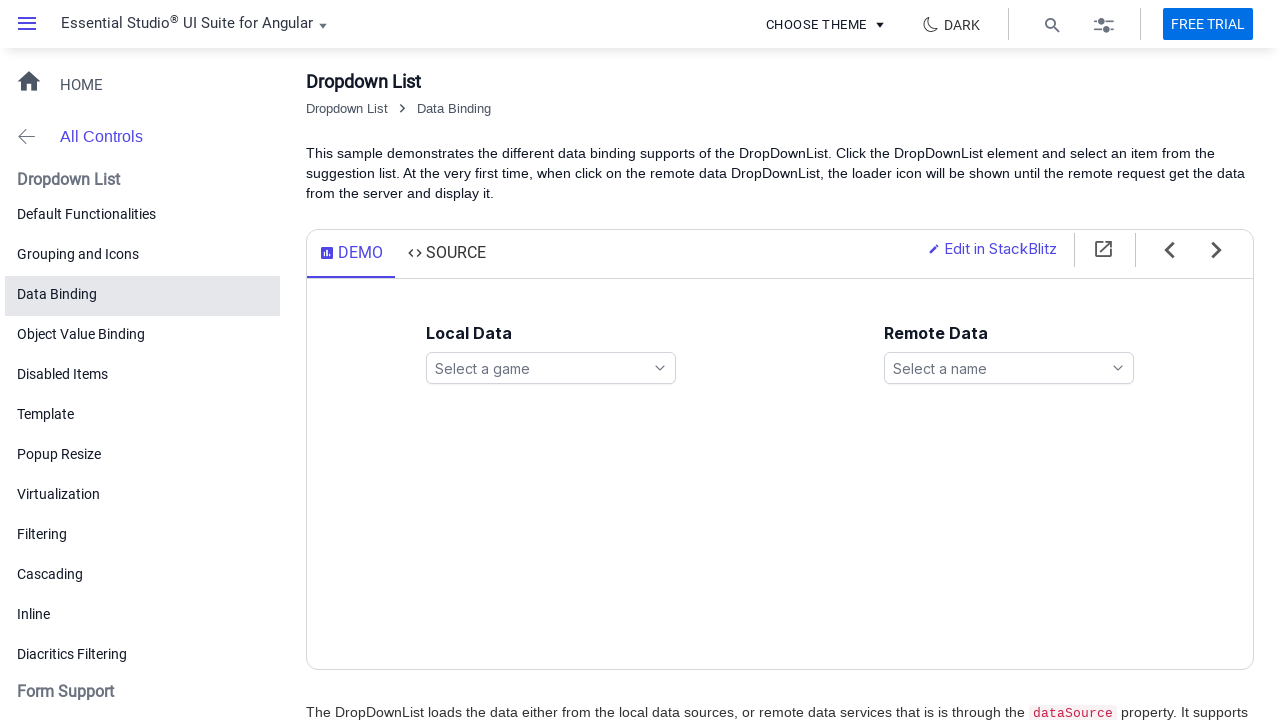

Clicked on Angular dropdown to open options at (551, 368) on (//span[@class='e-input-group e-control-wrapper e-ddl e-lib e-keyboard'])[1]
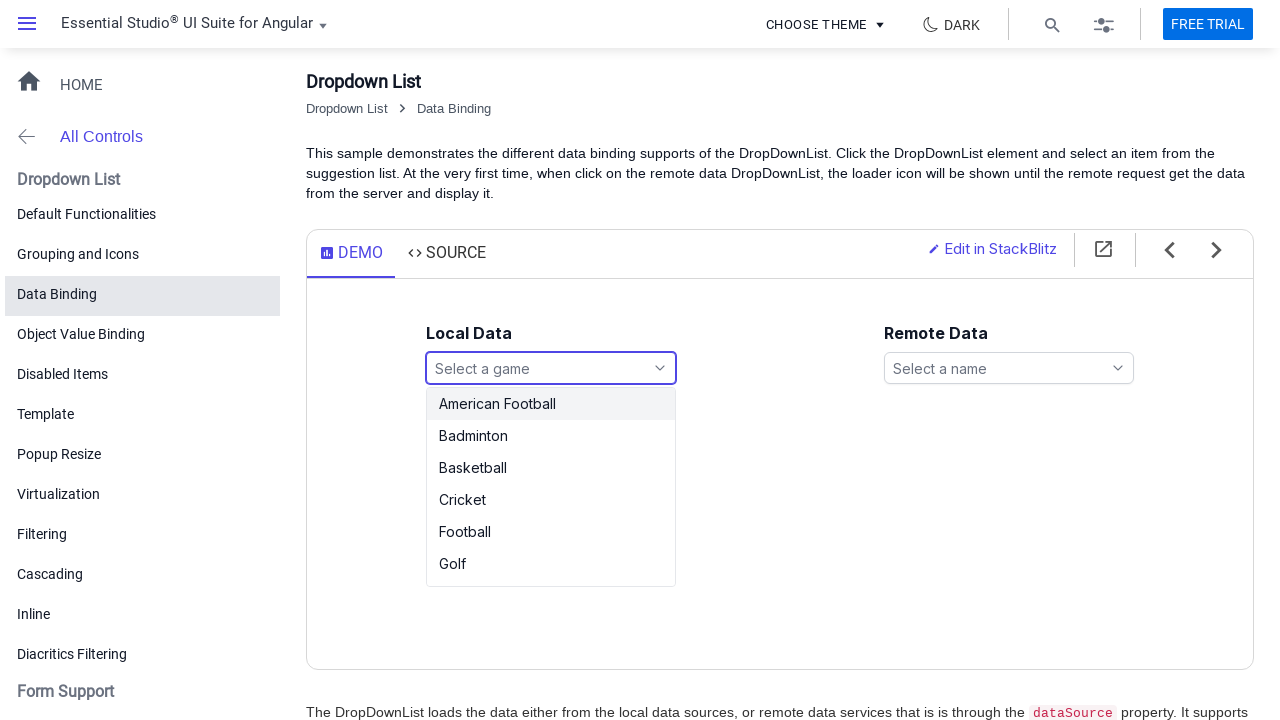

Dropdown options loaded and visible
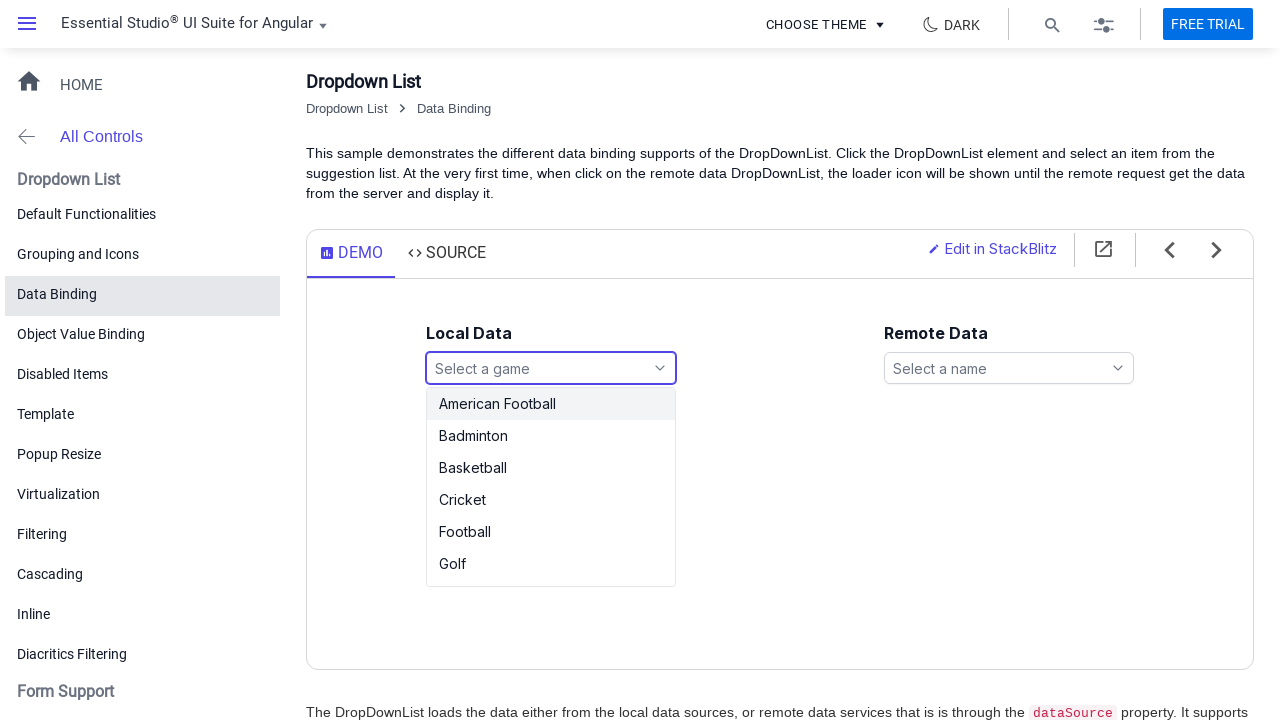

Selected 'Badminton' option from dropdown at (551, 436) on xpath=//div[@id='games_popup']//li >> nth=1
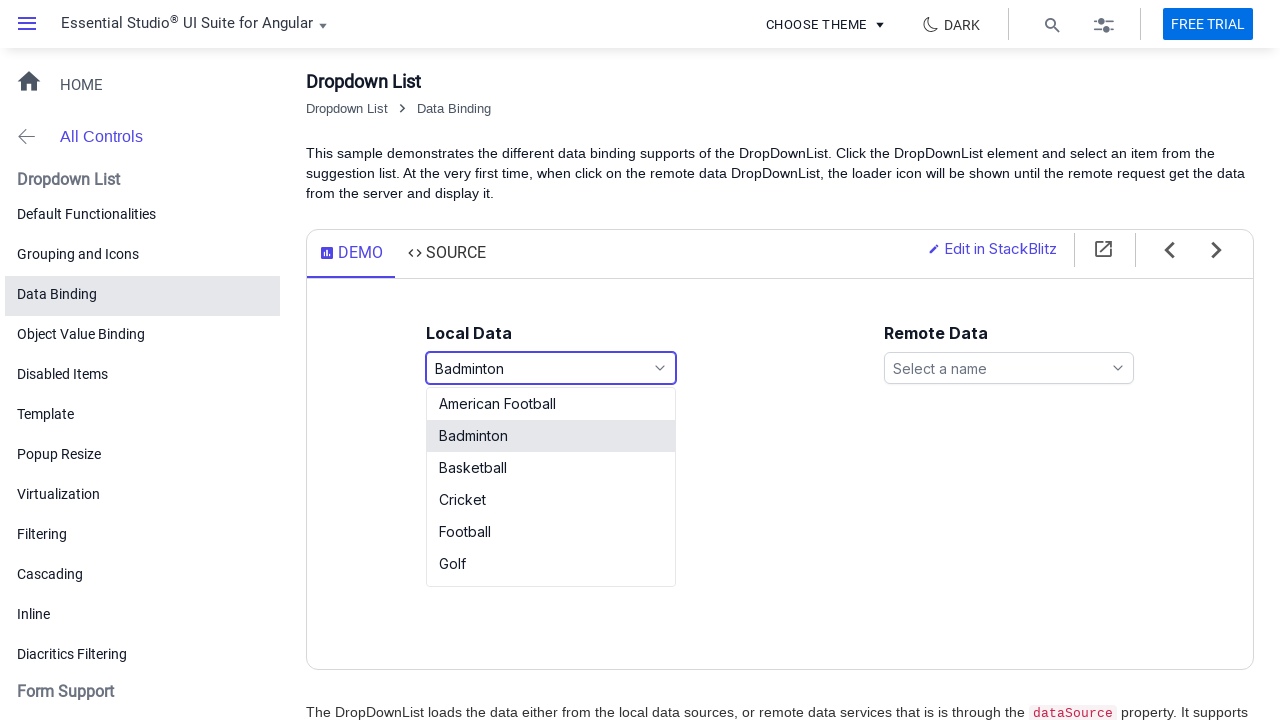

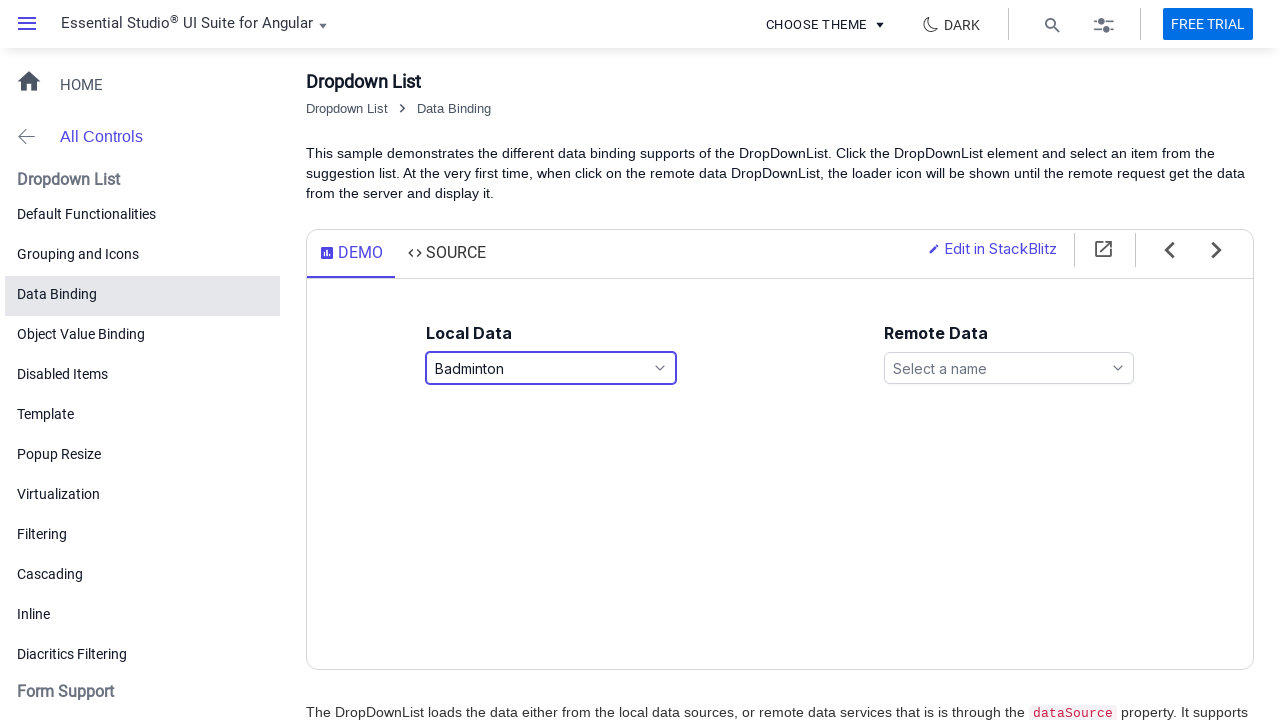